Navigates to an automation practice page and locates a button element using XPath with following-sibling axis to verify its text content

Starting URL: https://rahulshettyacademy.com/AutomationPractice/

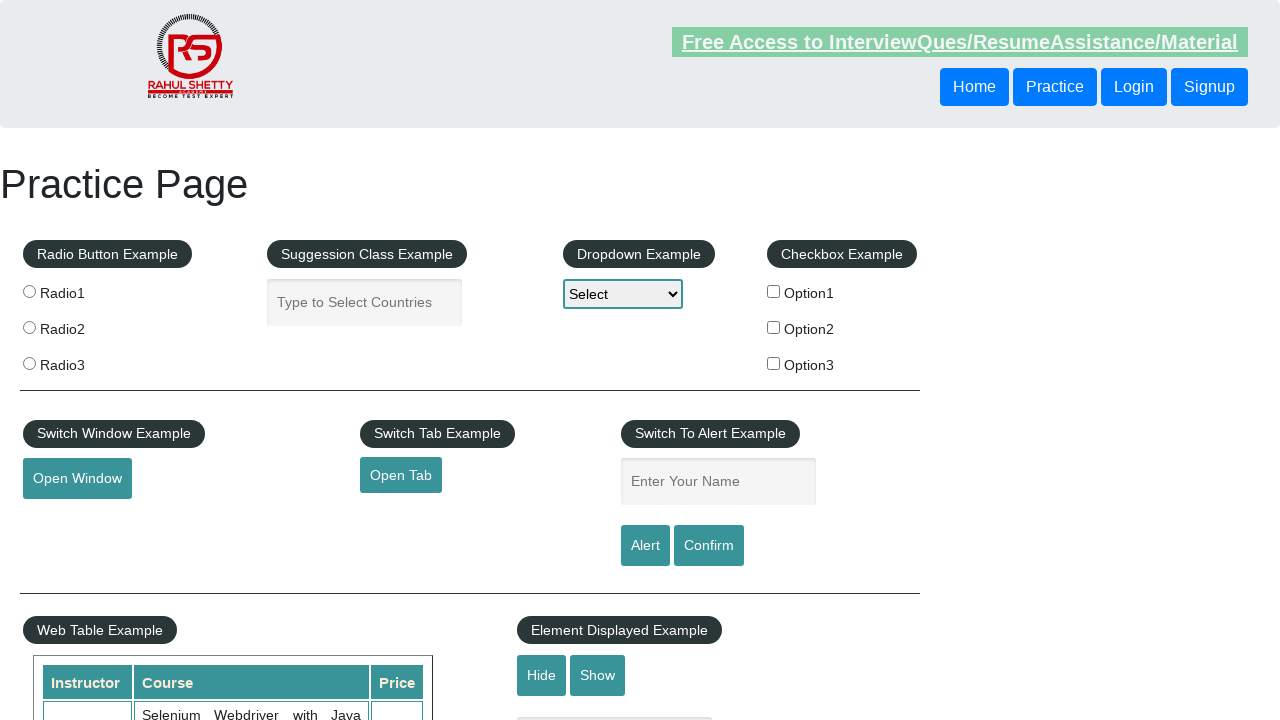

Navigated to automation practice page
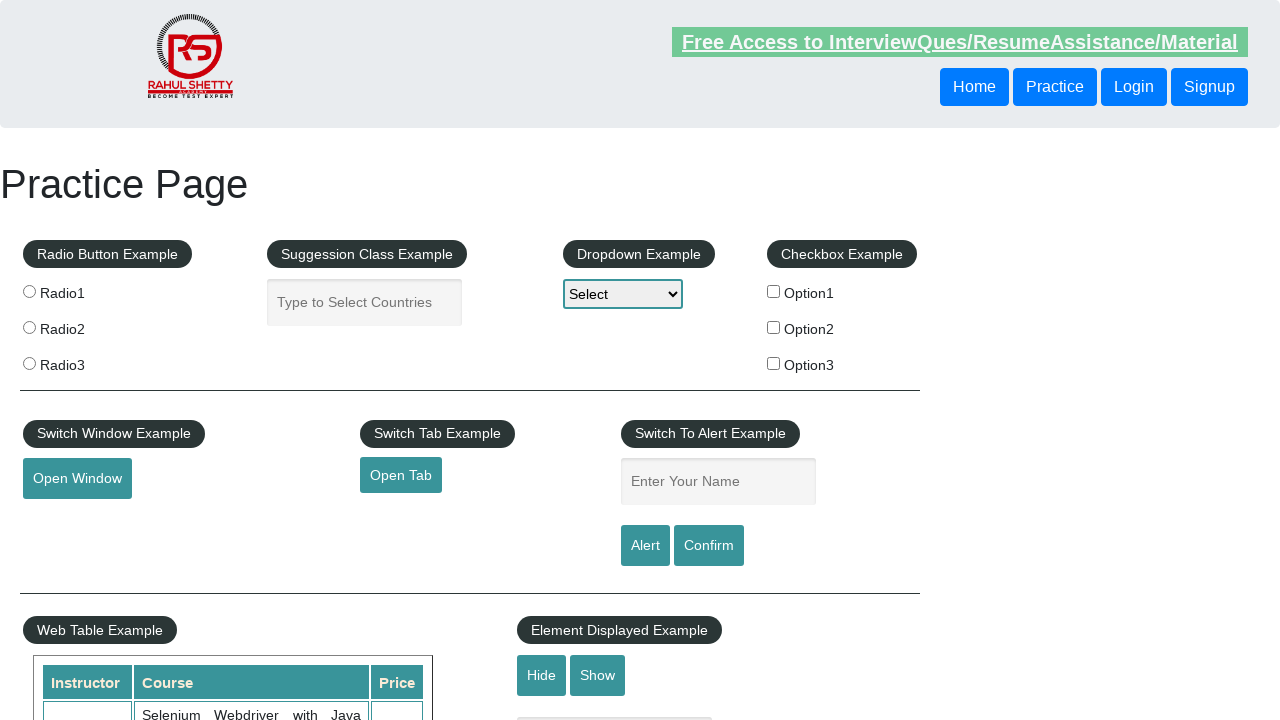

Located button element using XPath with following-sibling axis
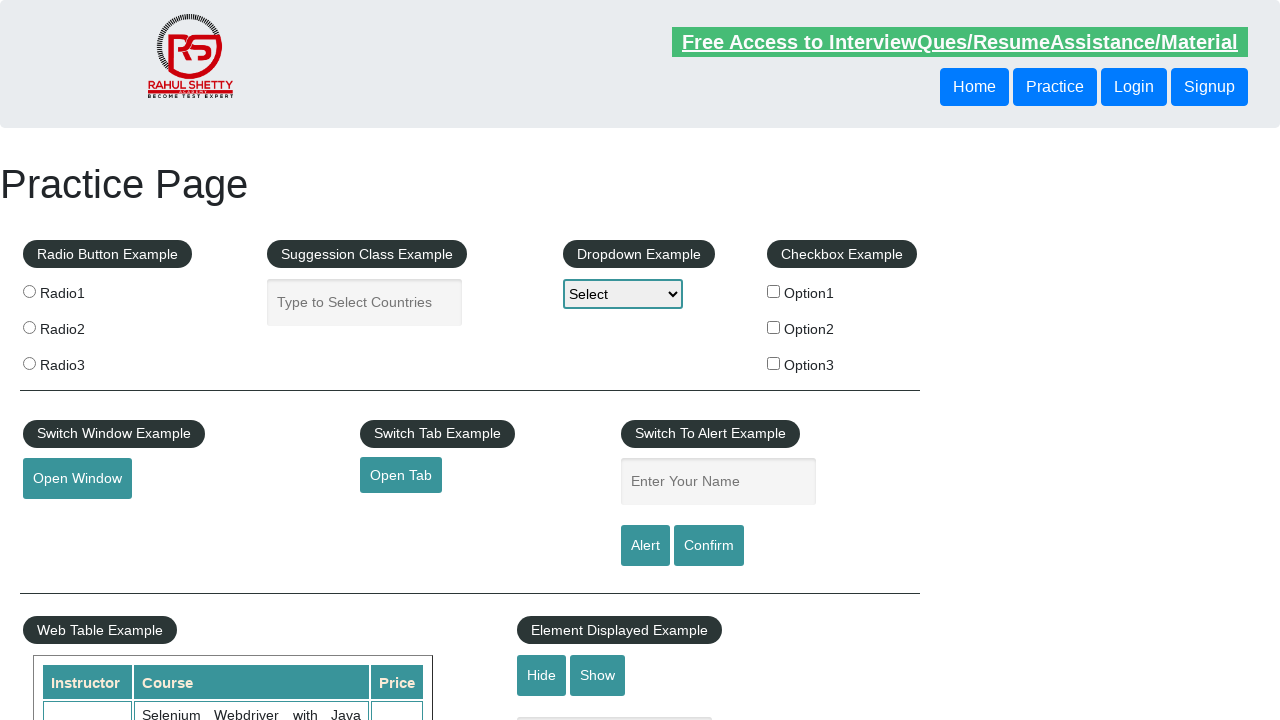

Waited for button to become visible
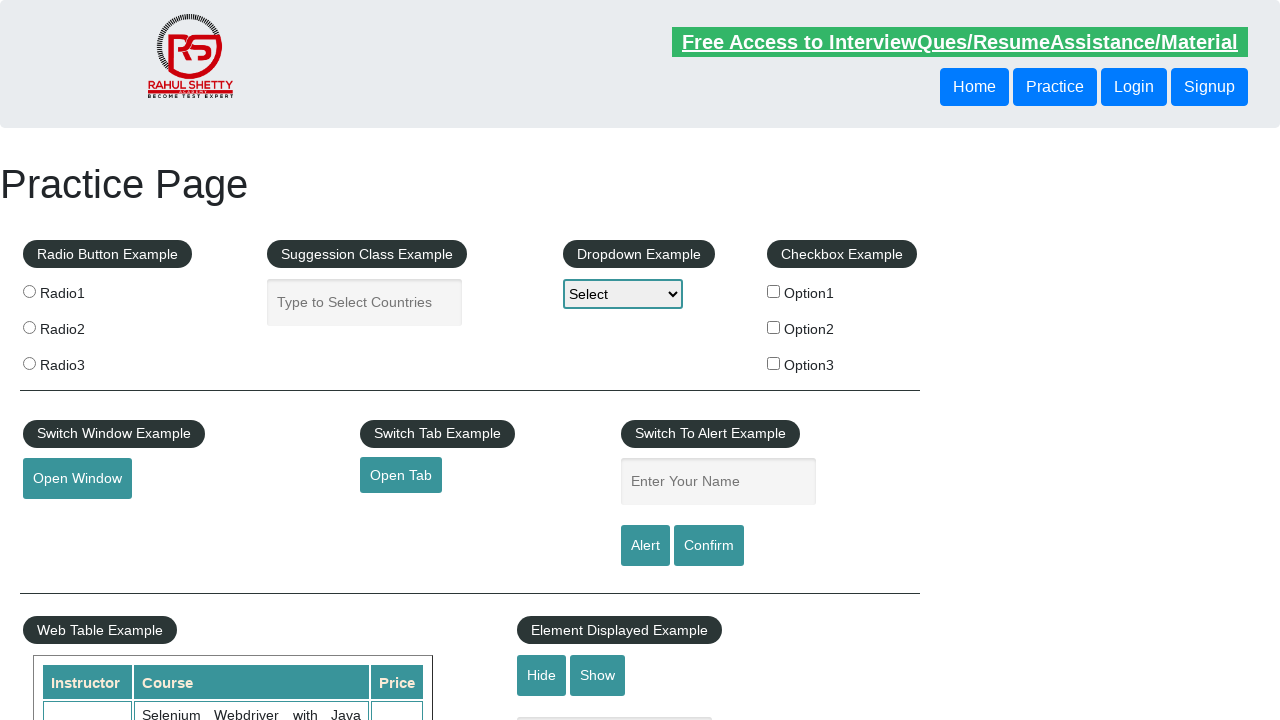

Retrieved button text content: 'Login'
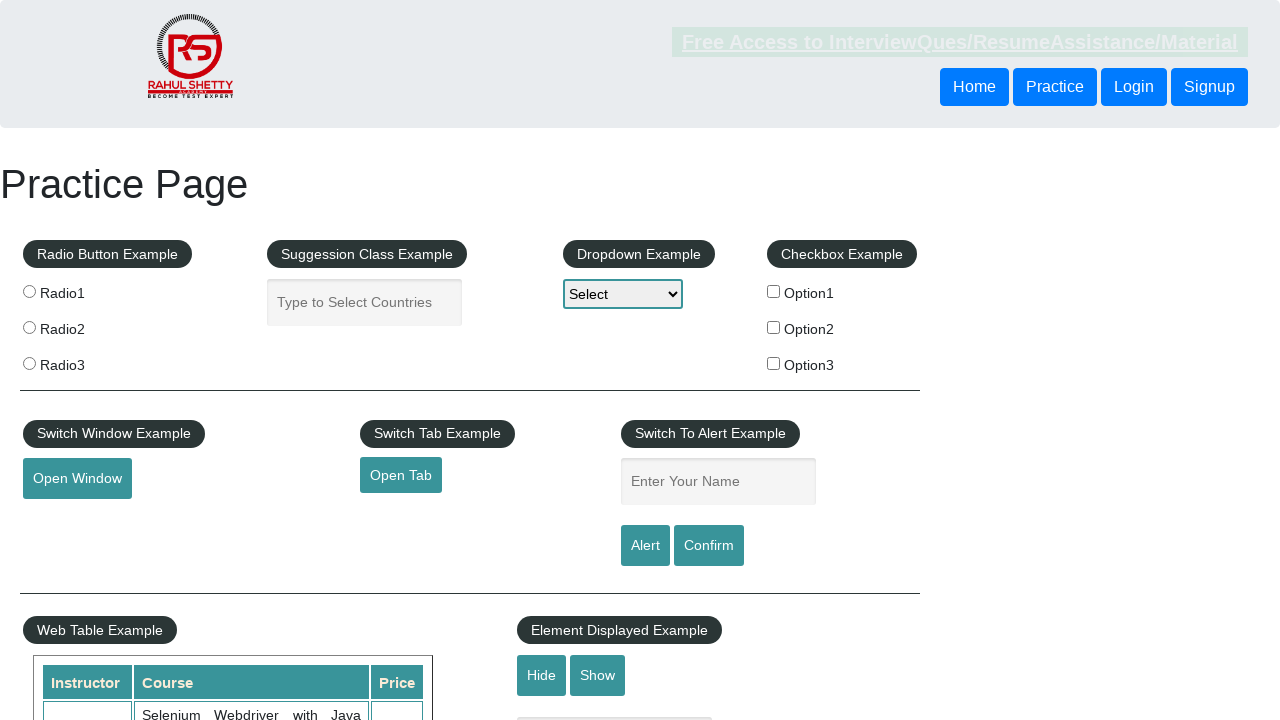

Printed button text to console
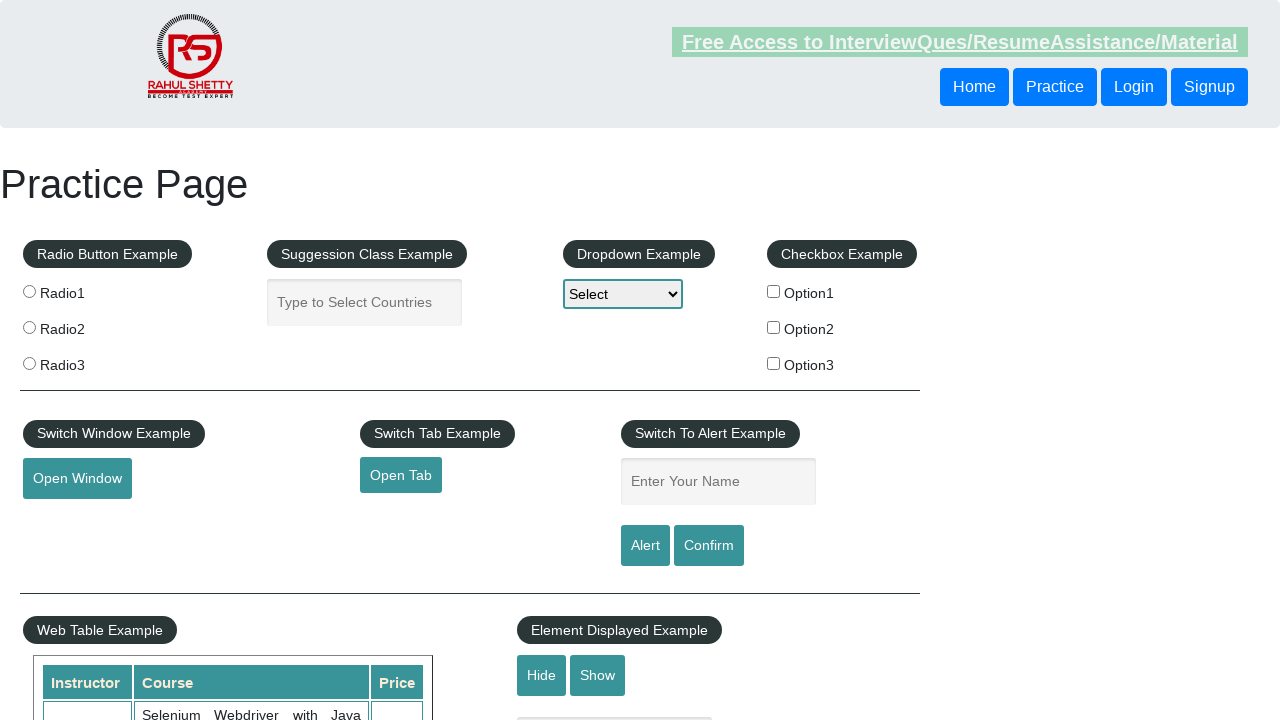

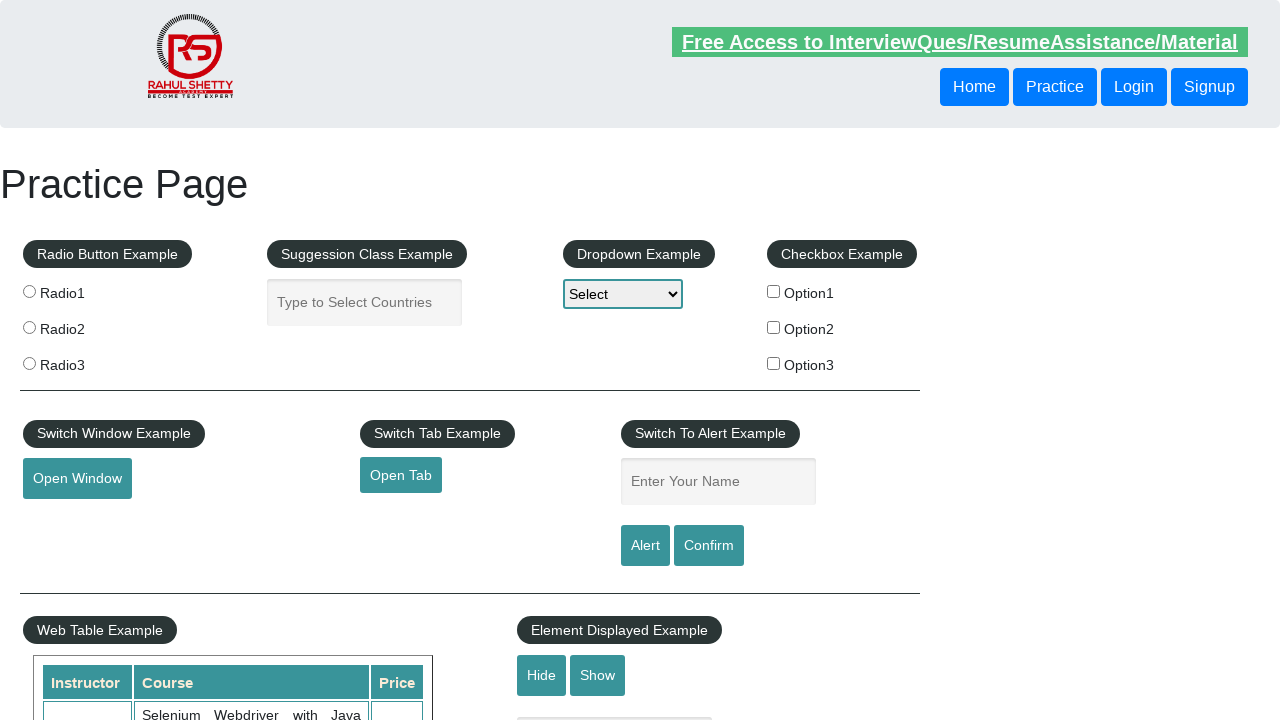